Tests drag and drop functionality using low-level mouse operations (hover, mouse down, hover, mouse up)

Starting URL: https://jqueryui.com/resources/demos/droppable/default.html

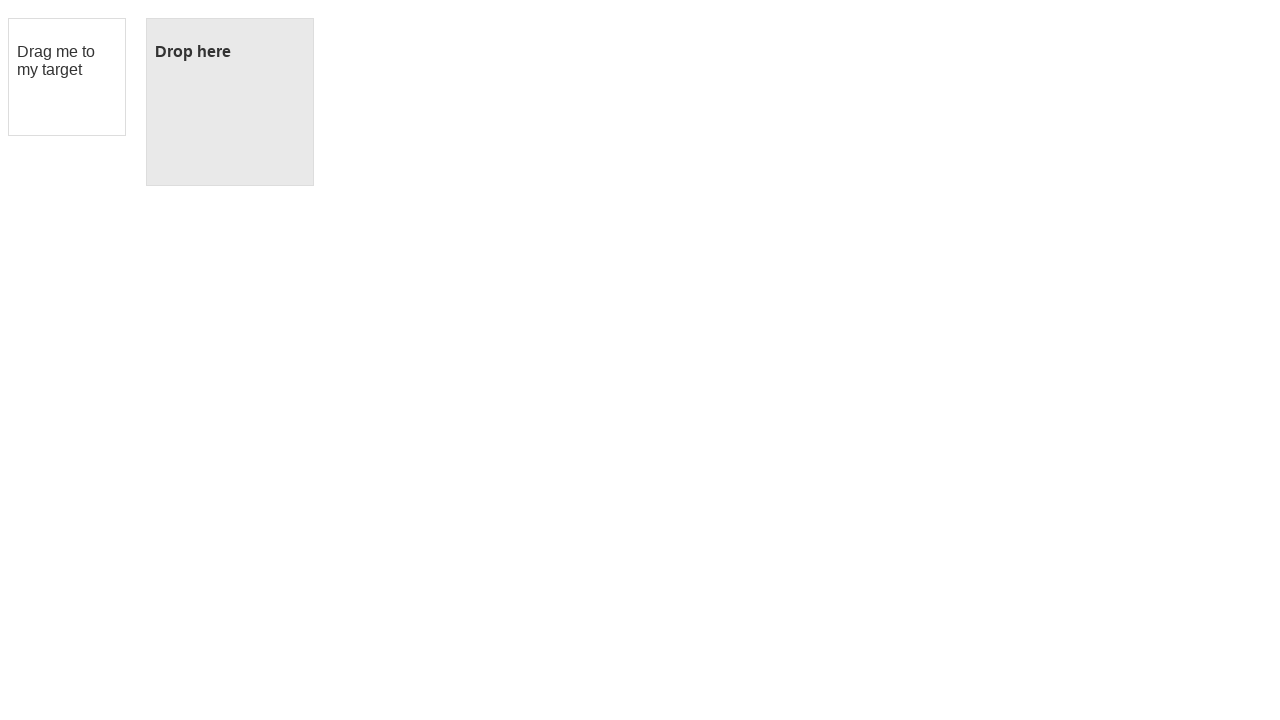

Hovered over the draggable element at (67, 77) on #draggable
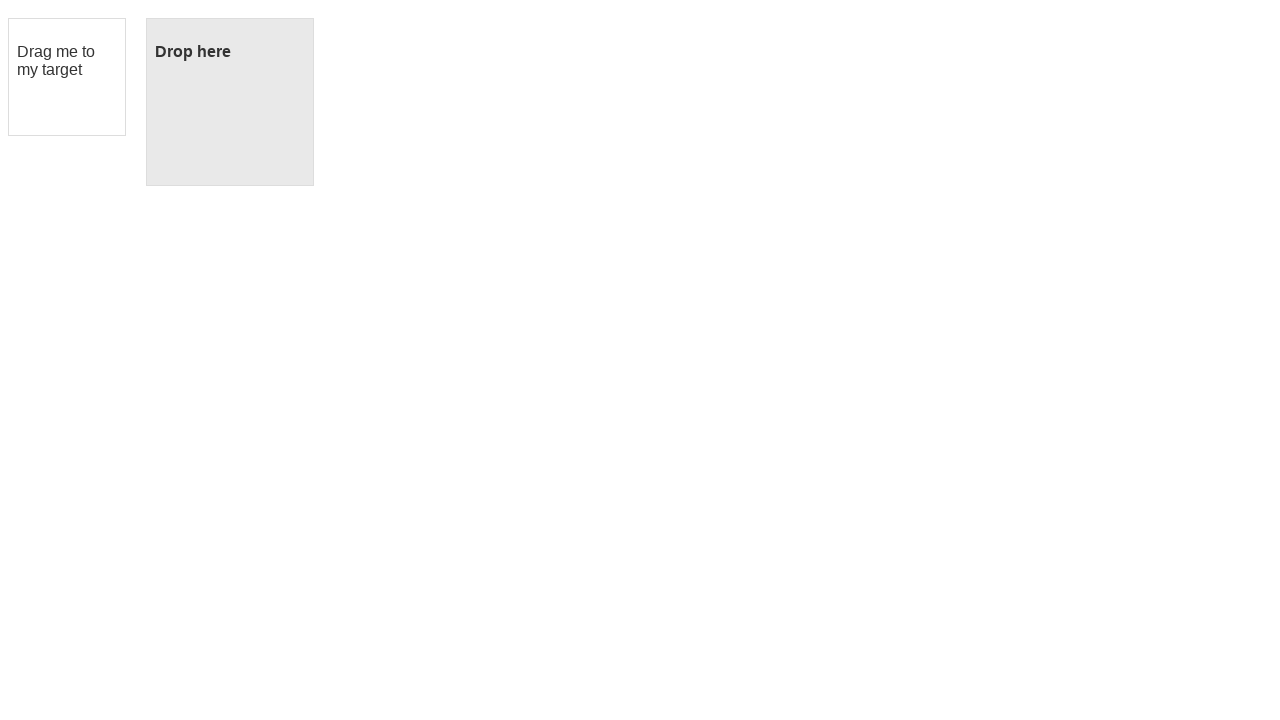

Pressed mouse button down on draggable element at (67, 77)
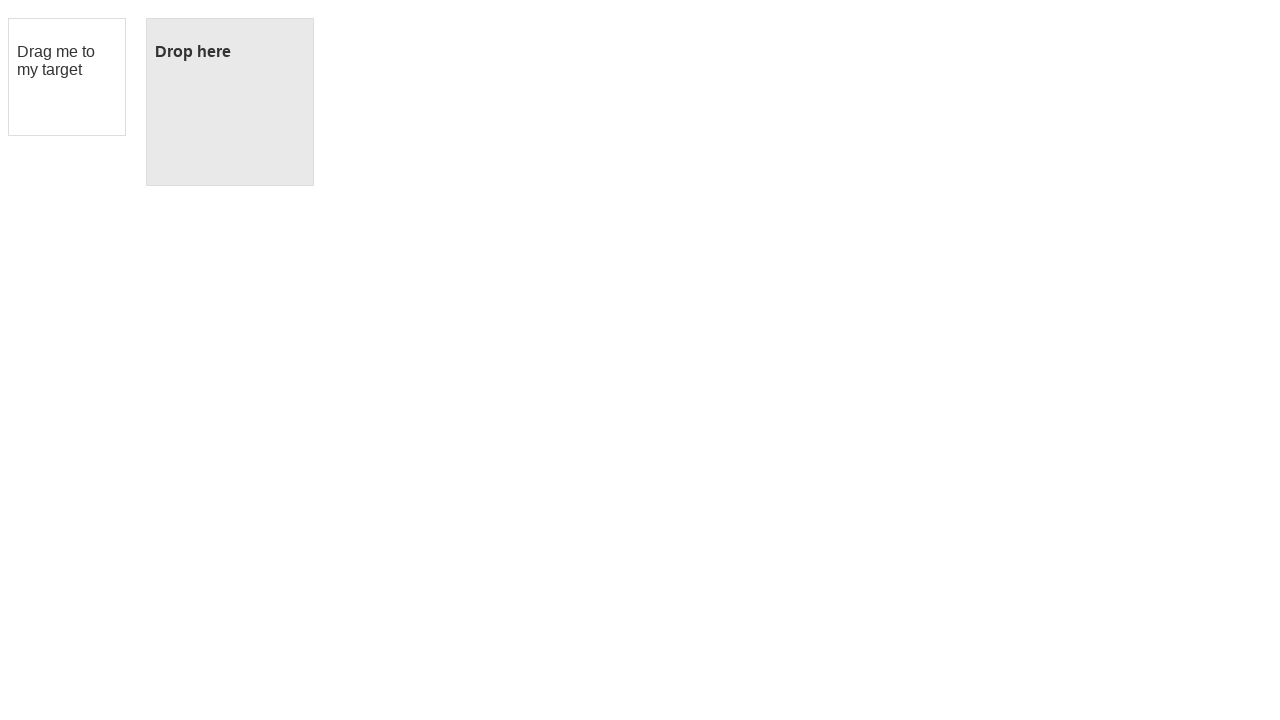

Hovered over the droppable target while holding mouse button at (230, 102) on #droppable
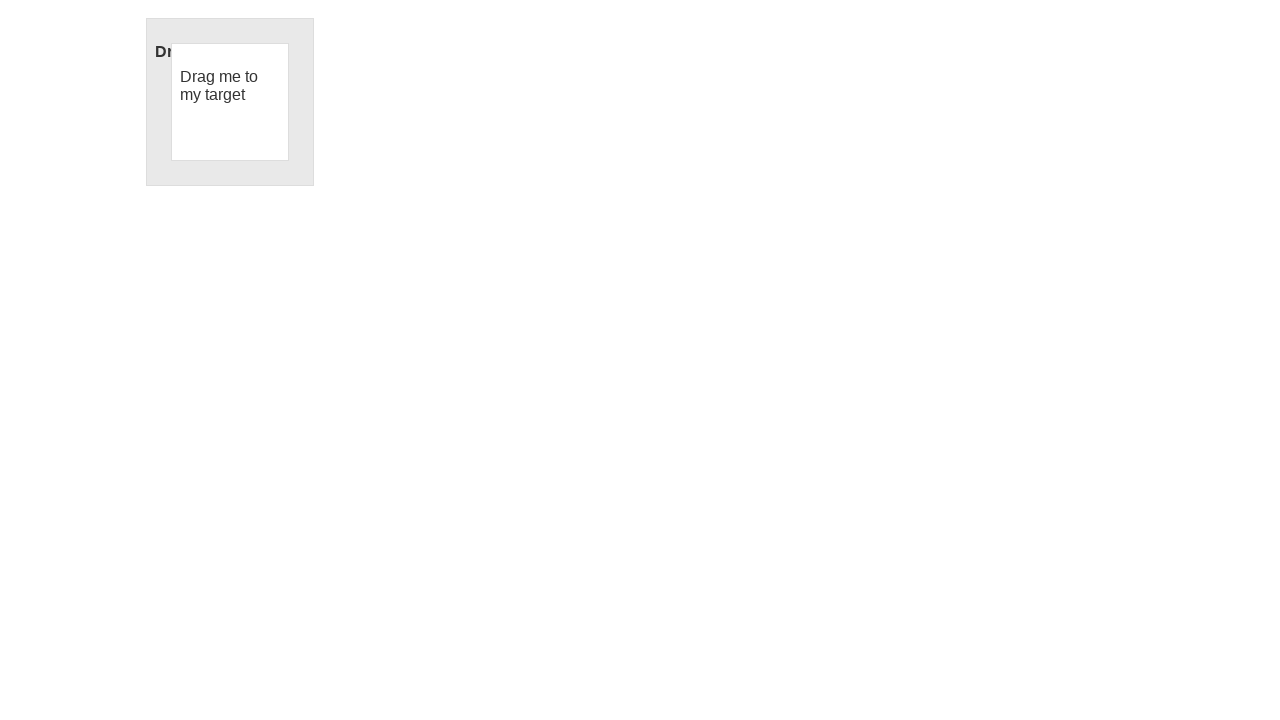

Released mouse button to complete drag and drop operation at (230, 102)
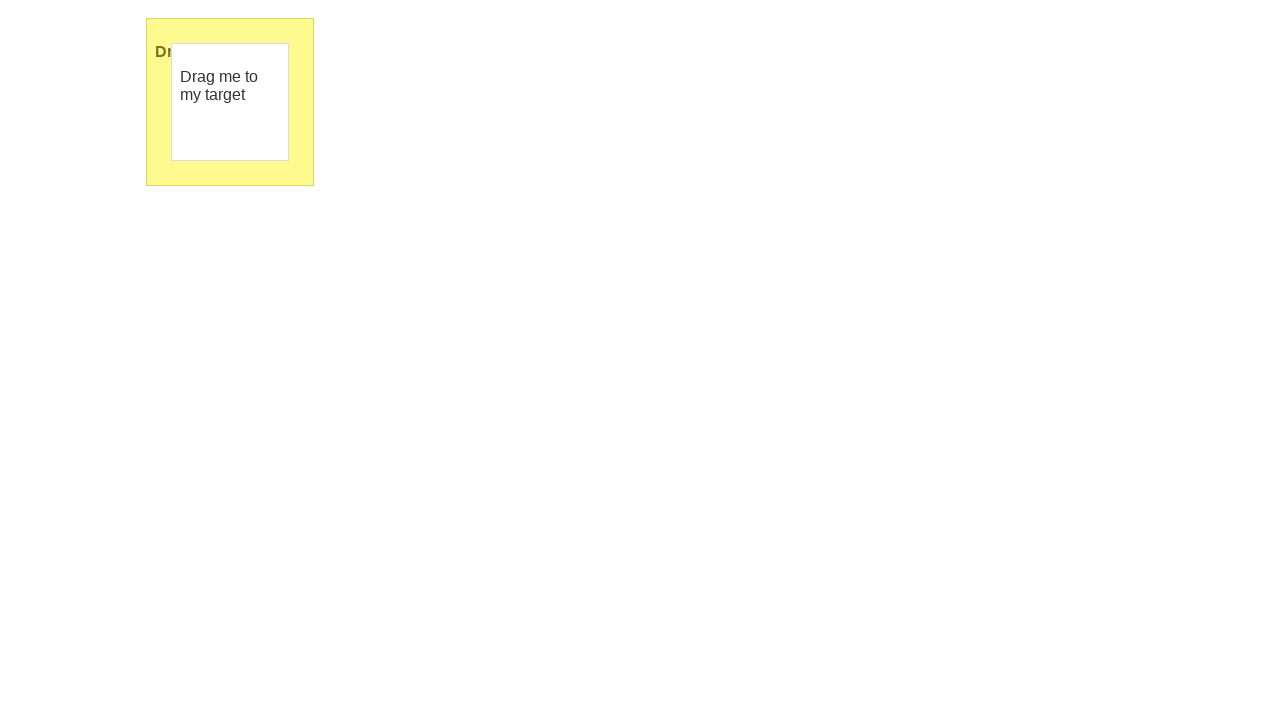

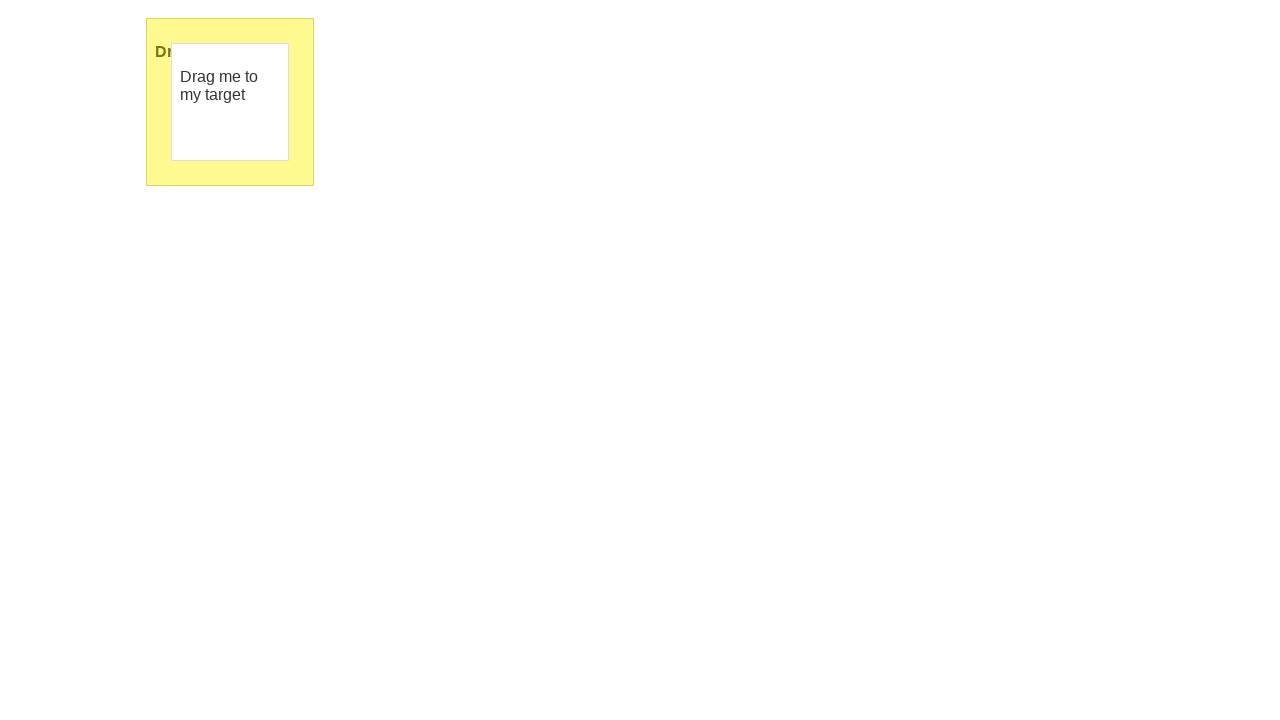